Tests modal dialog functionality on DemoQA by opening and closing both small and large modals, verifying their titles are displayed correctly.

Starting URL: https://demoqa.com/modal-dialogs

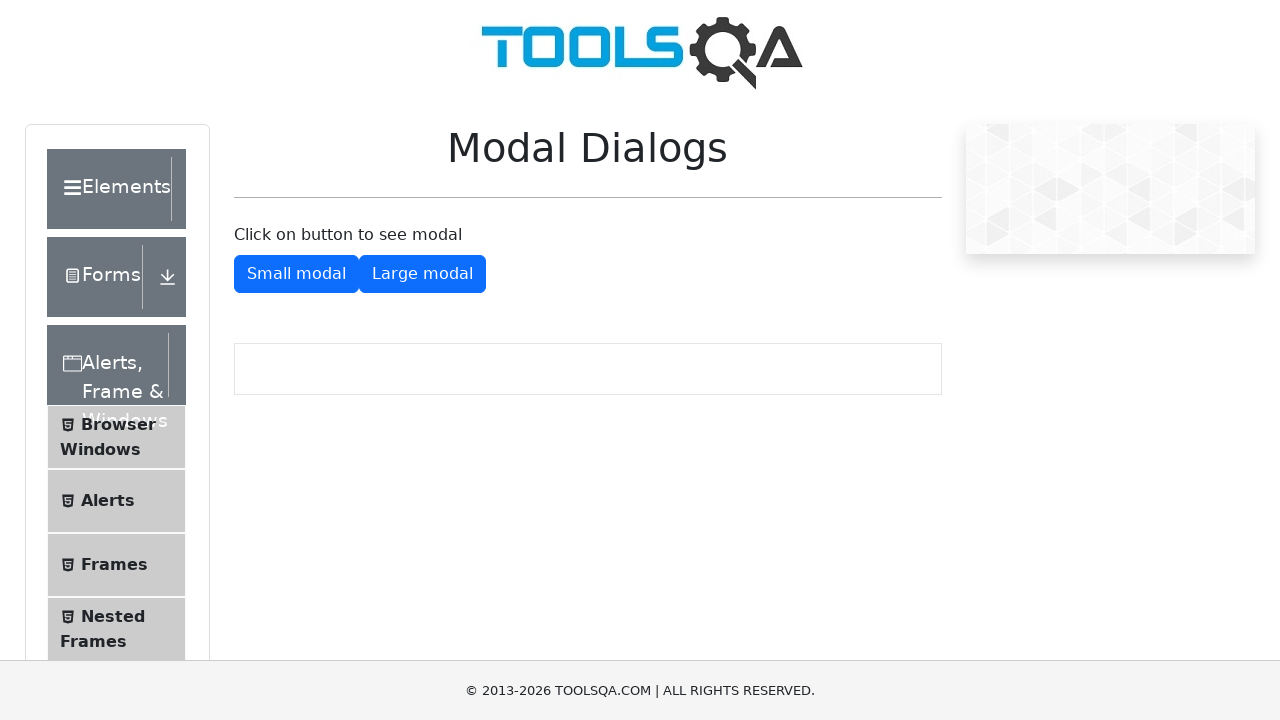

Clicked button to open small modal at (296, 274) on #showSmallModal
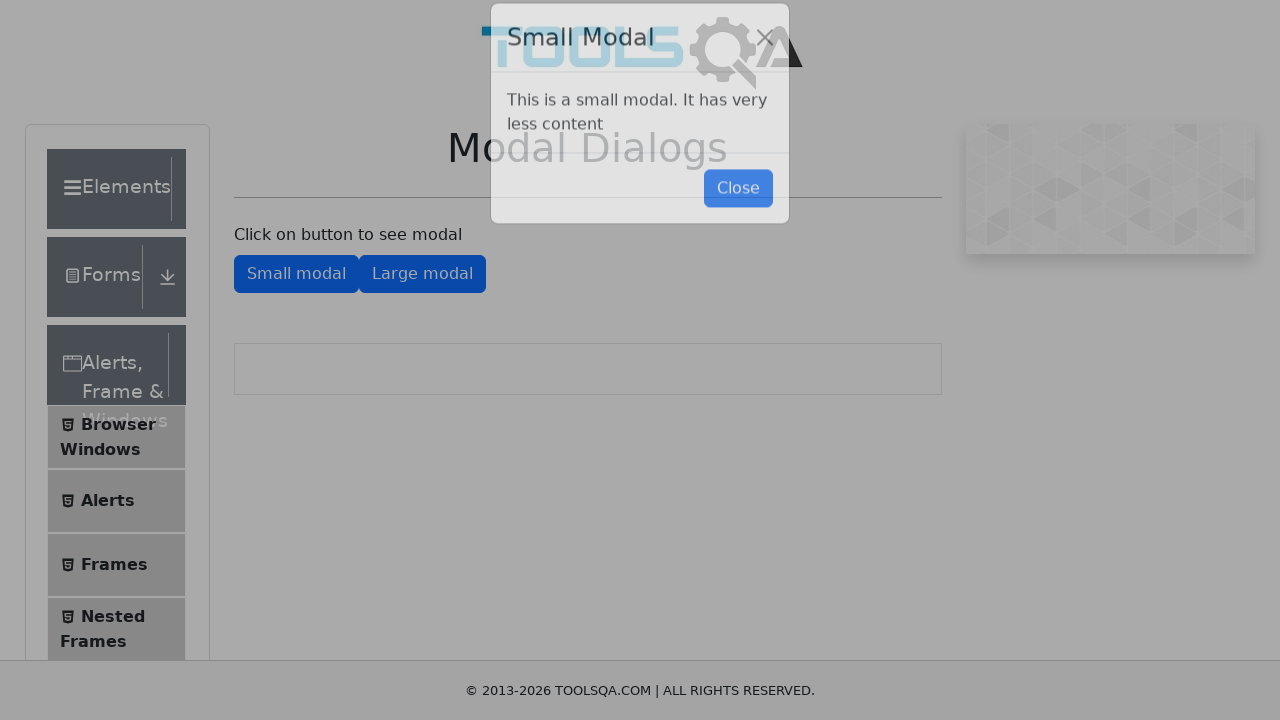

Small modal became visible
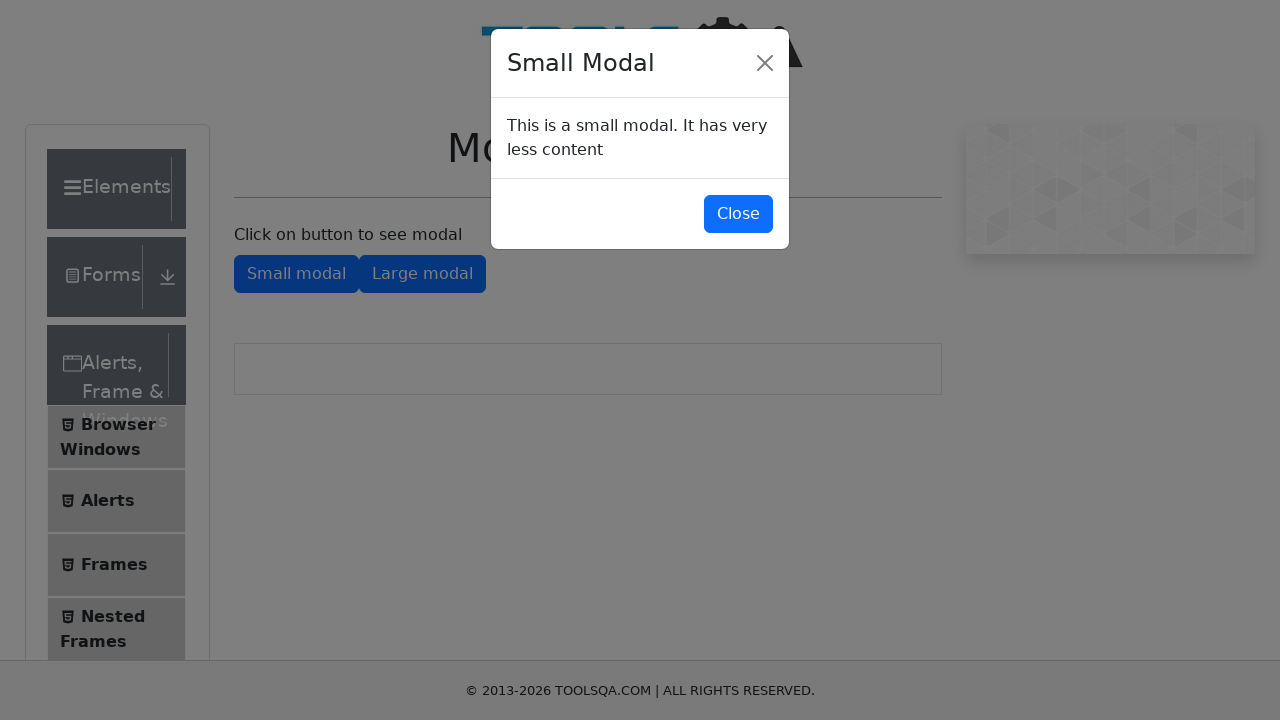

Retrieved small modal title: 'Small Modal'
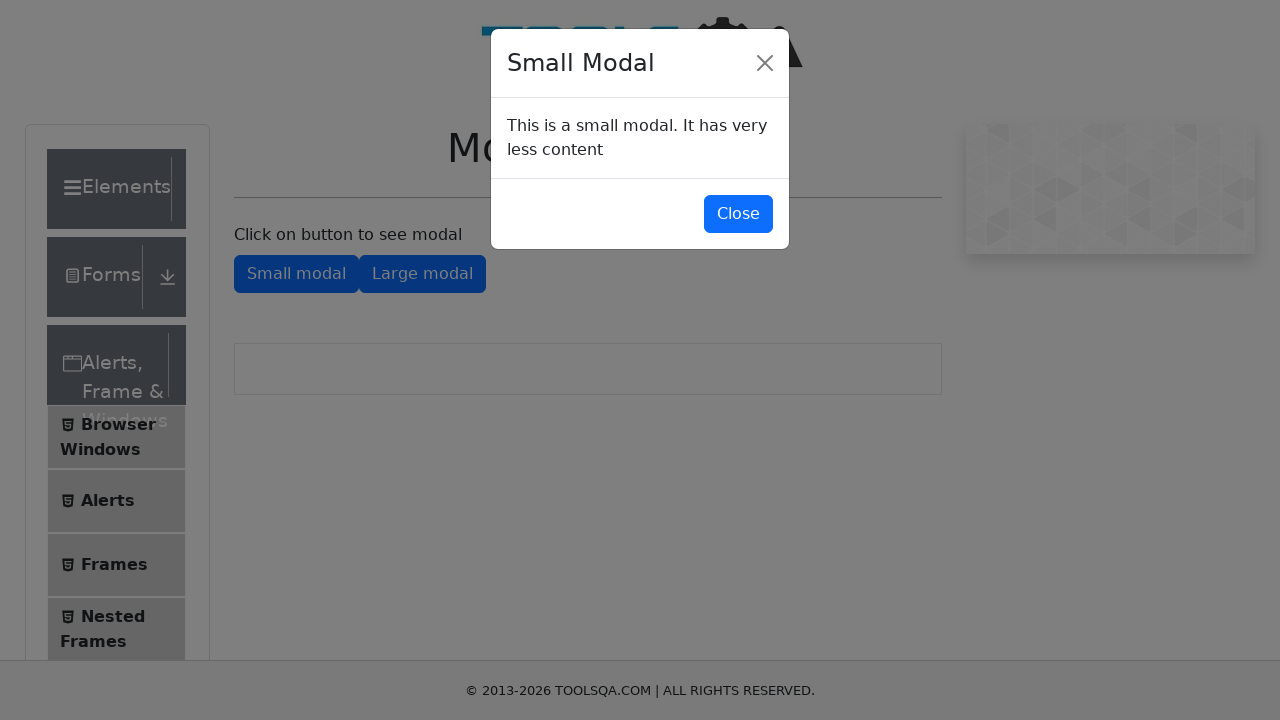

Verified small modal title is correct
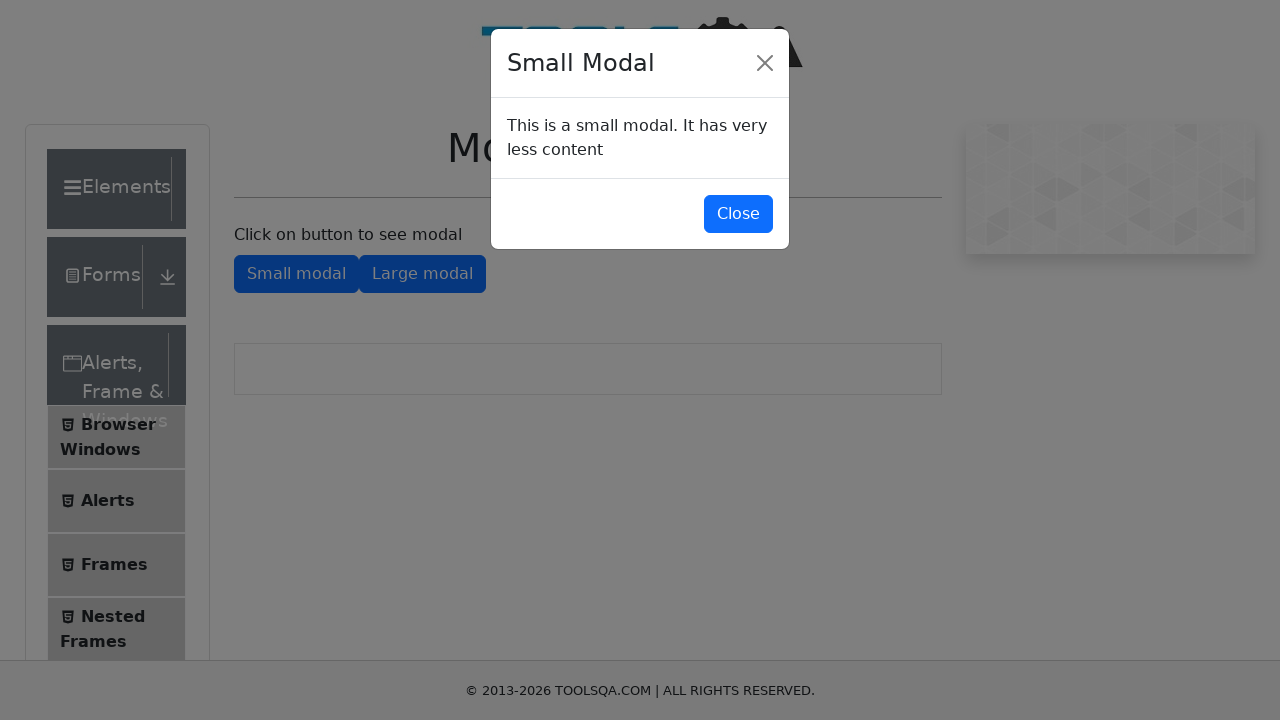

Clicked button to close small modal at (738, 214) on #closeSmallModal
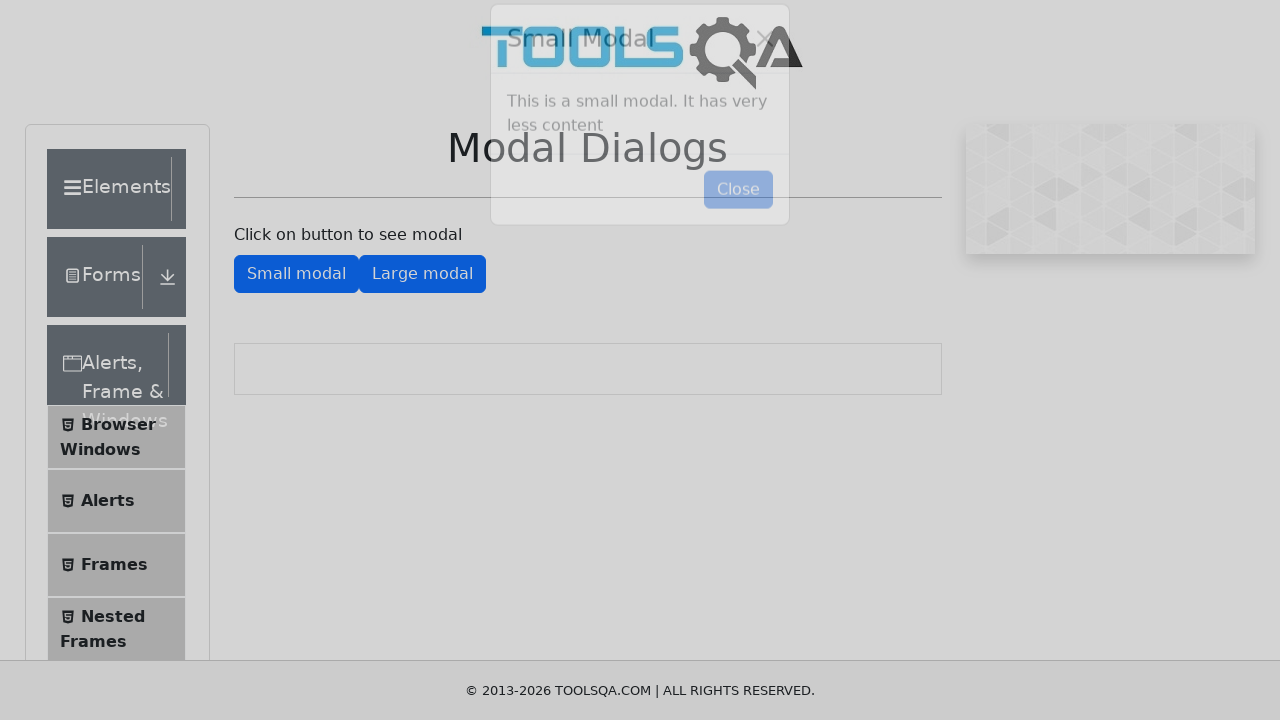

Waited 1000ms for small modal to close
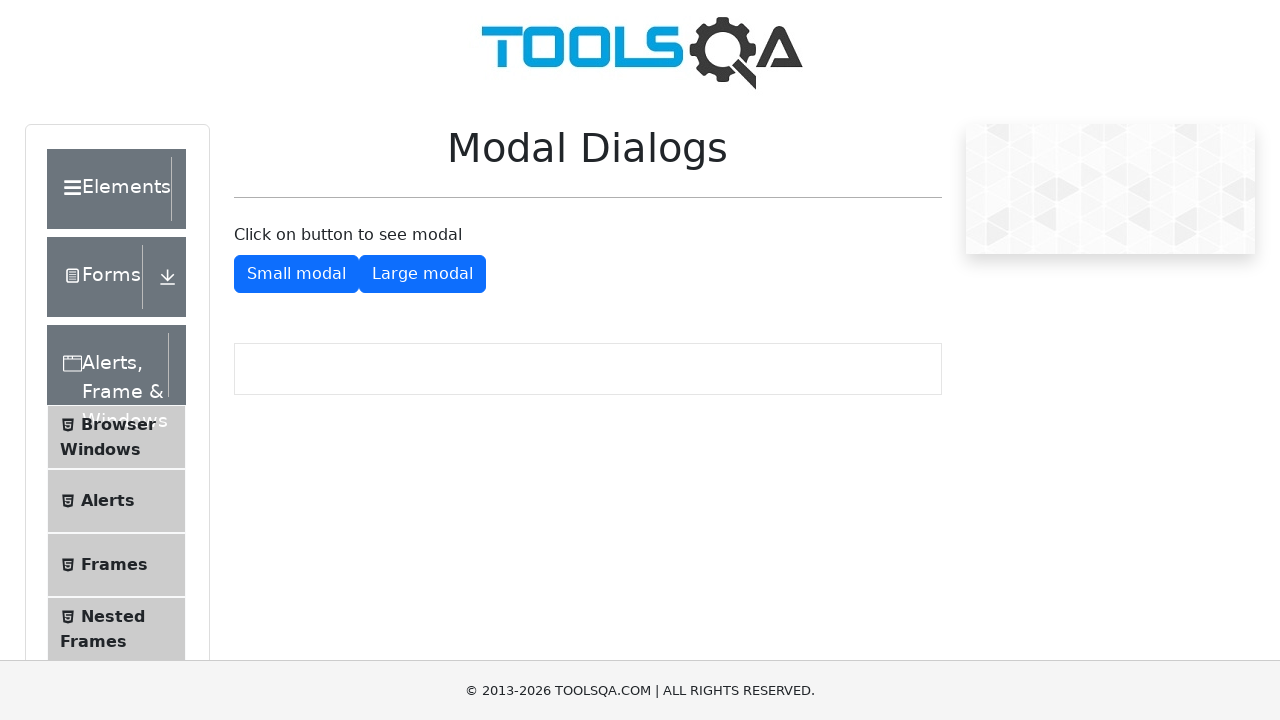

Clicked button to open large modal at (422, 274) on #showLargeModal
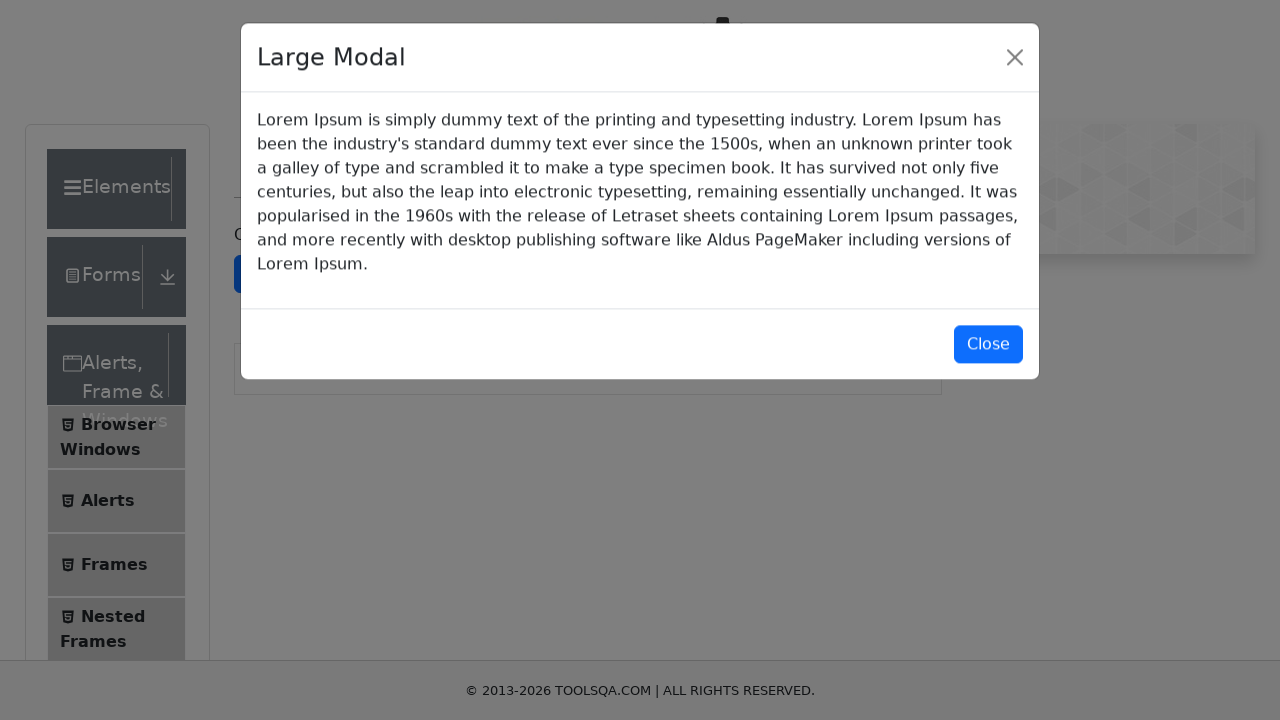

Large modal became visible
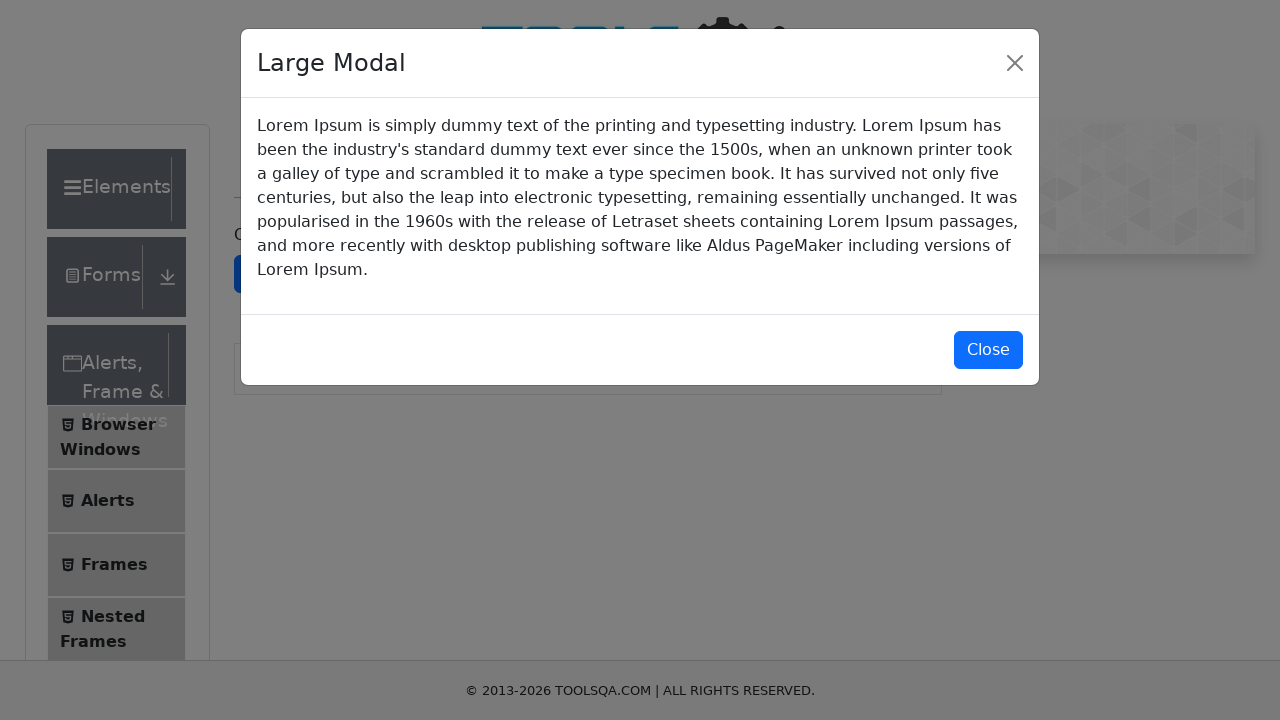

Retrieved large modal title: 'Large Modal'
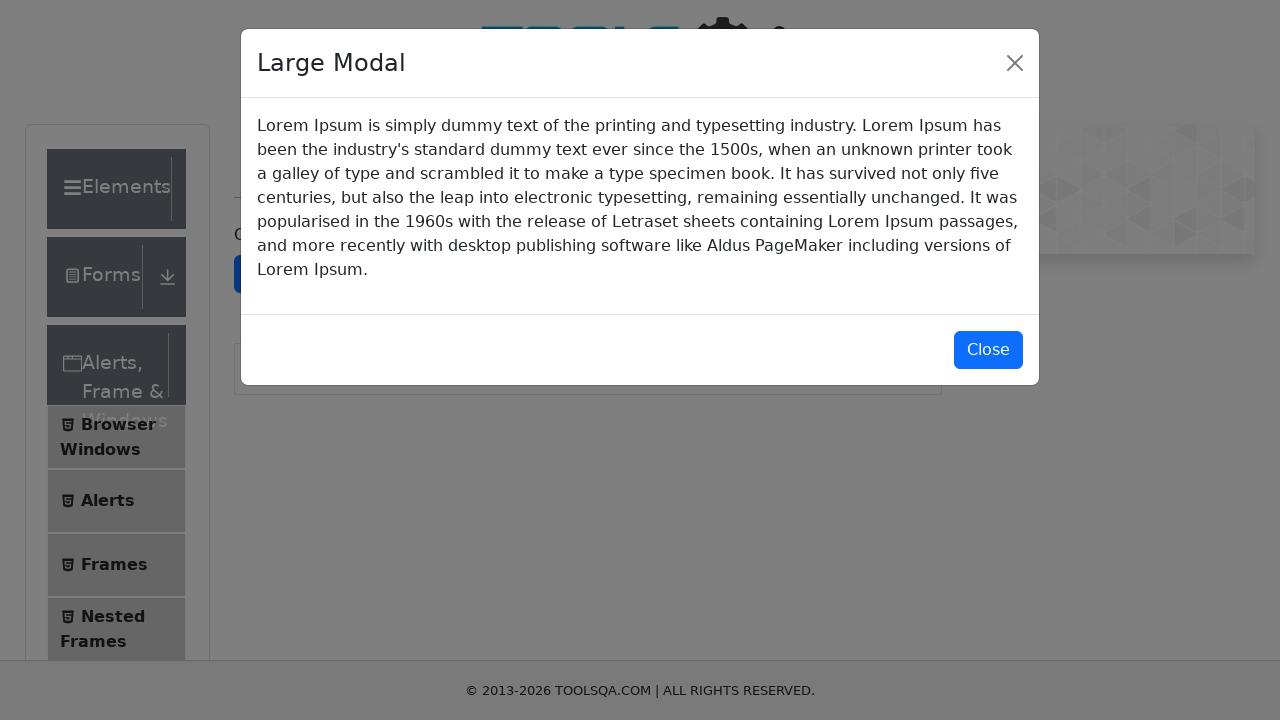

Verified large modal title is correct
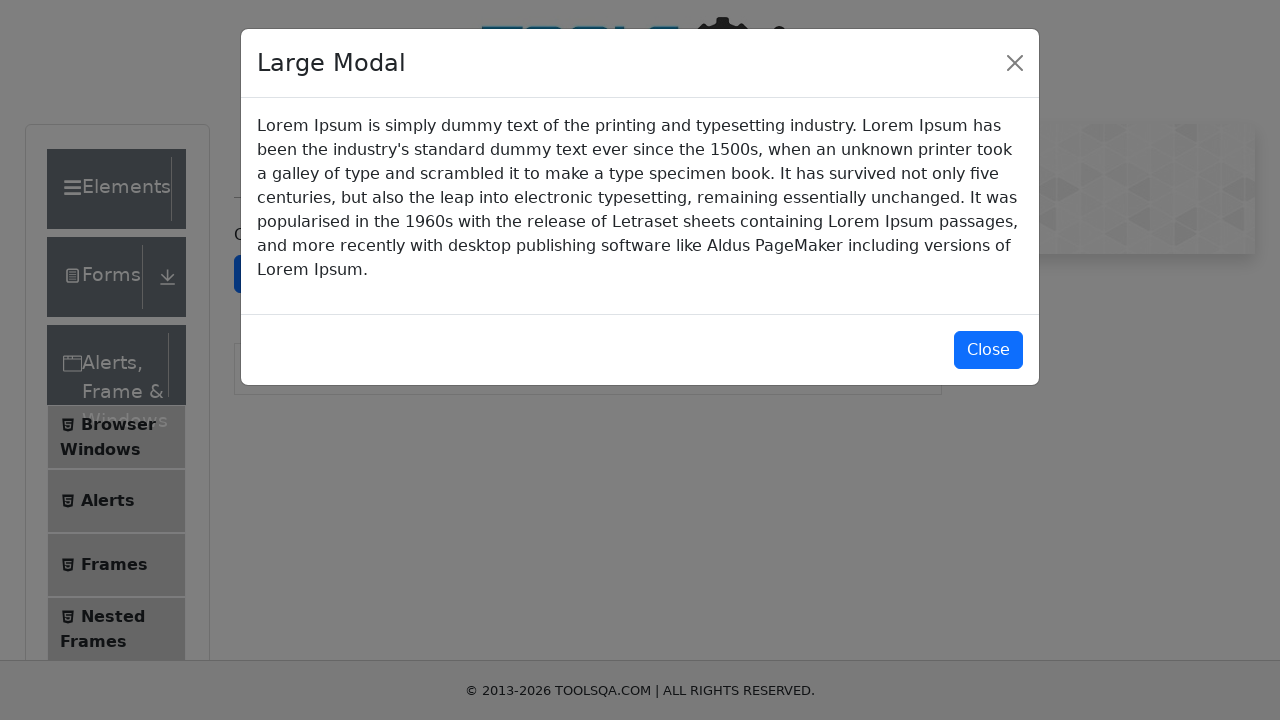

Clicked button to close large modal at (988, 350) on #closeLargeModal
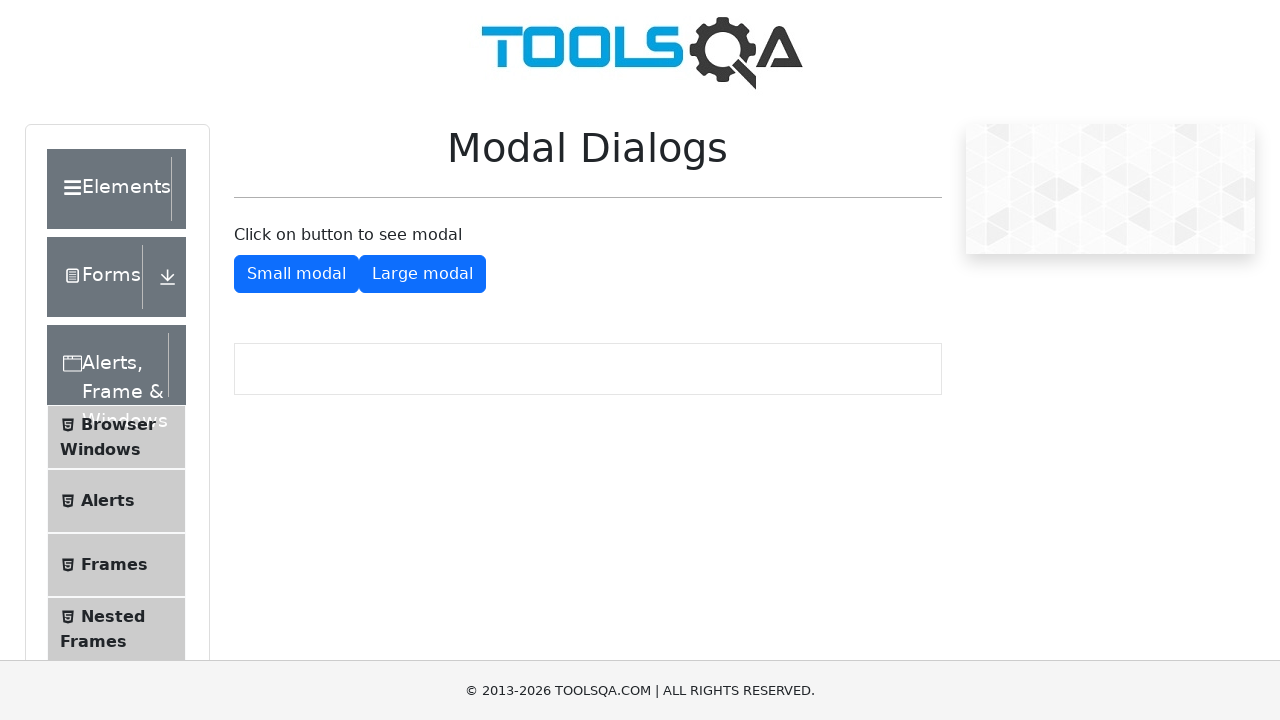

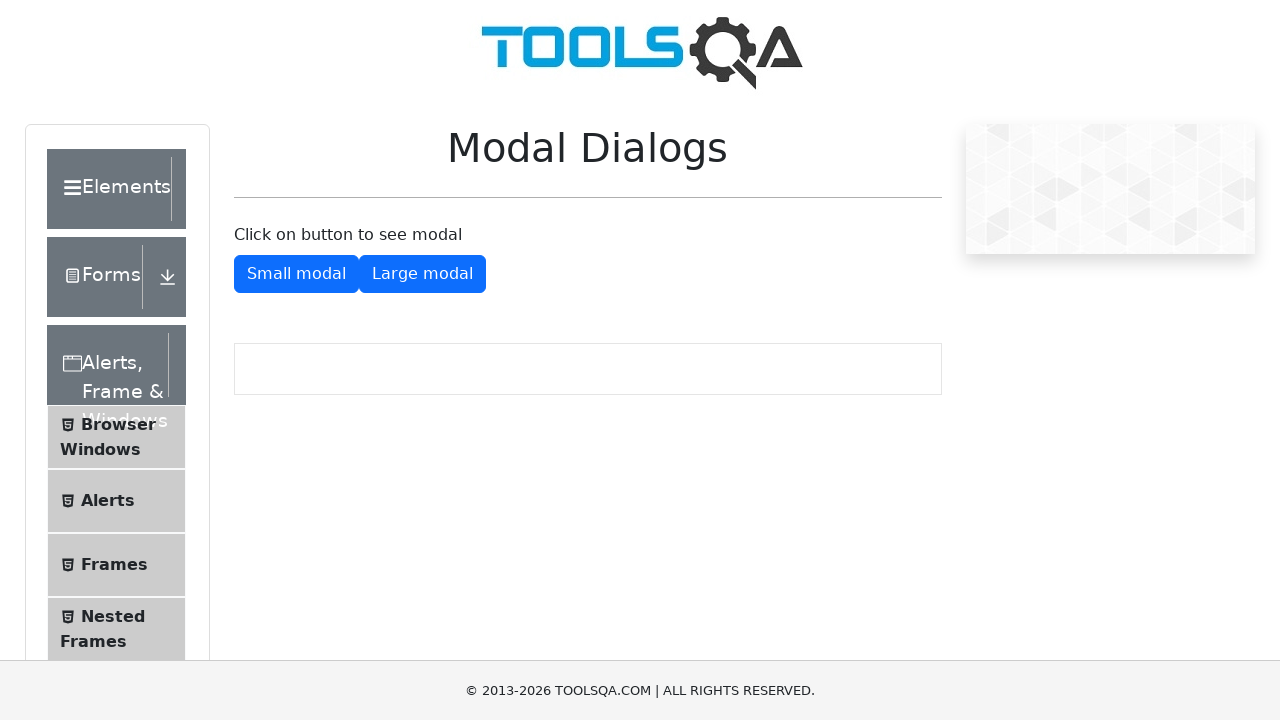